Tests JavaScript confirmation alert handling by clicking a button to trigger the alert, accepting it, and verifying the result message displays correctly.

Starting URL: http://the-internet.herokuapp.com/javascript_alerts

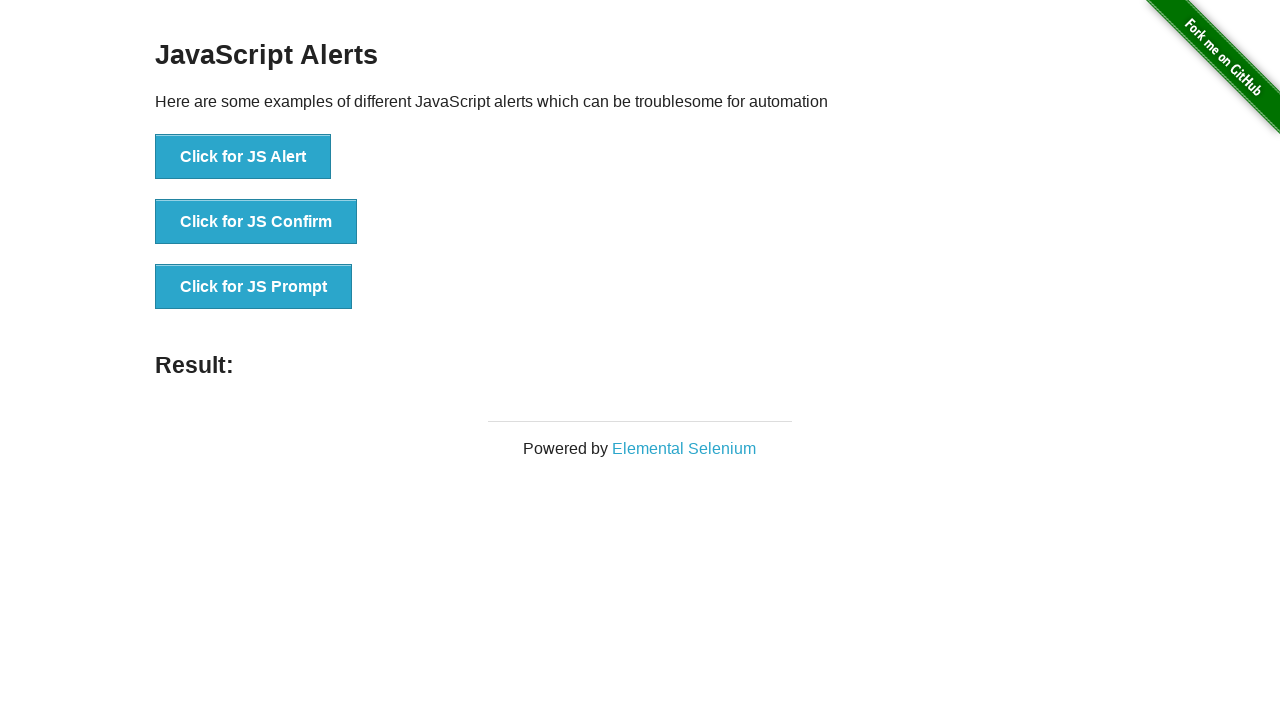

Clicked the second button to trigger JavaScript confirmation alert at (256, 222) on button >> nth=1
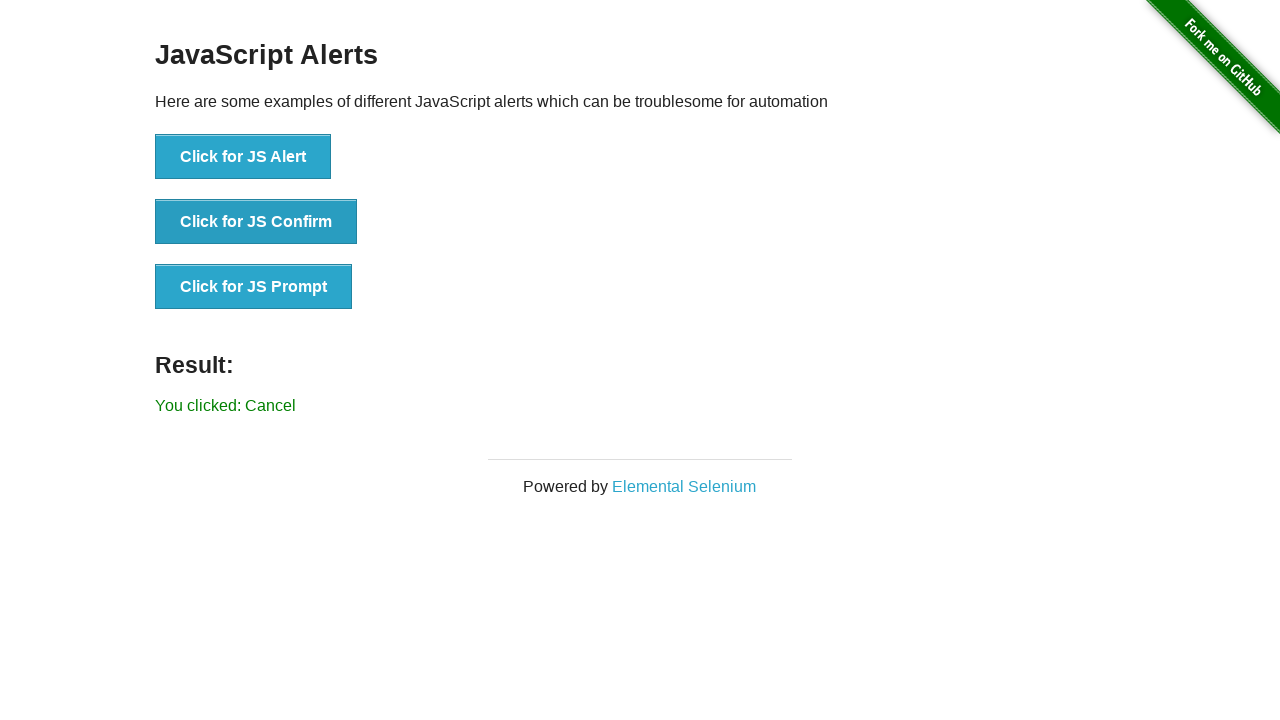

Set up dialog handler to accept alerts
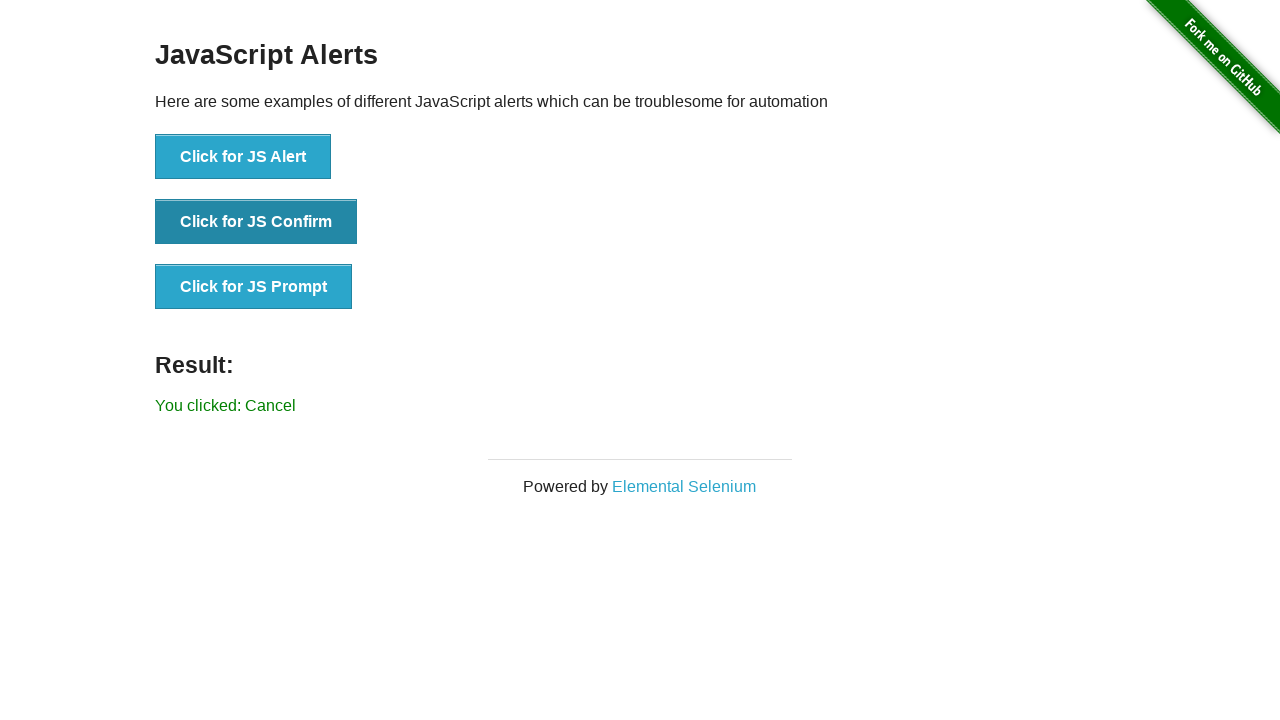

Re-clicked the second button to trigger alert with handler in place at (256, 222) on button >> nth=1
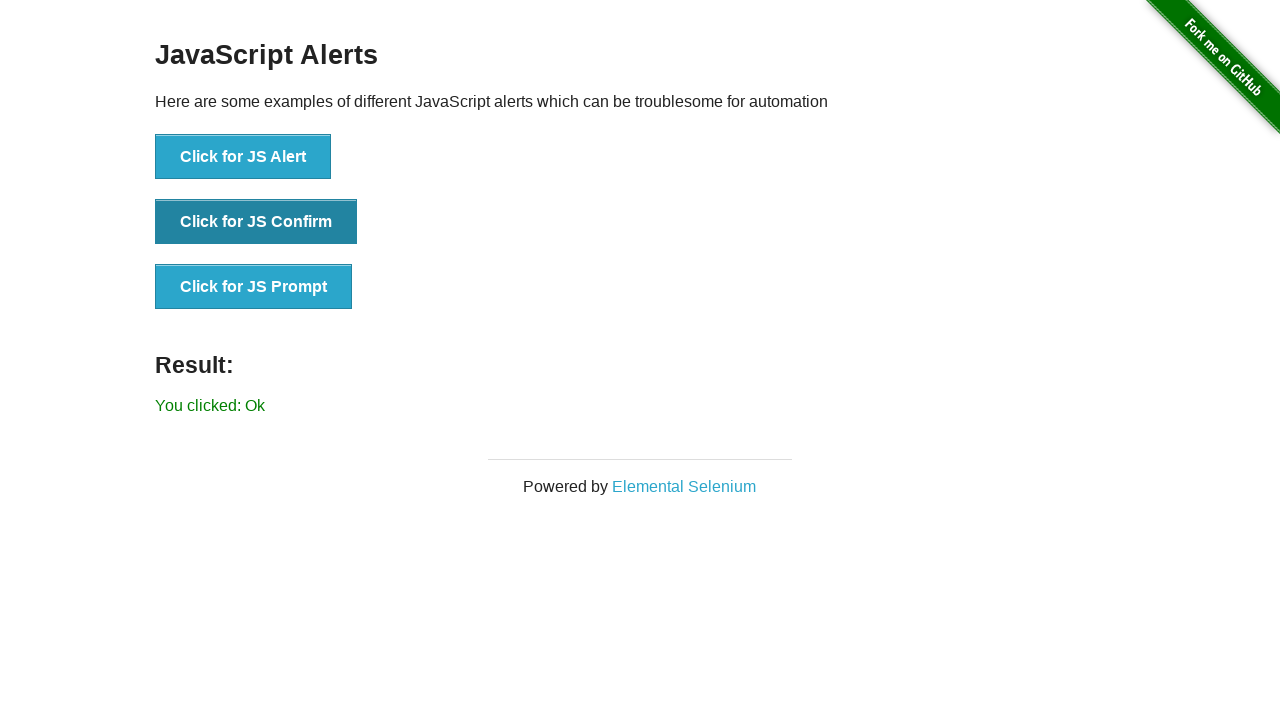

Result element loaded and visible
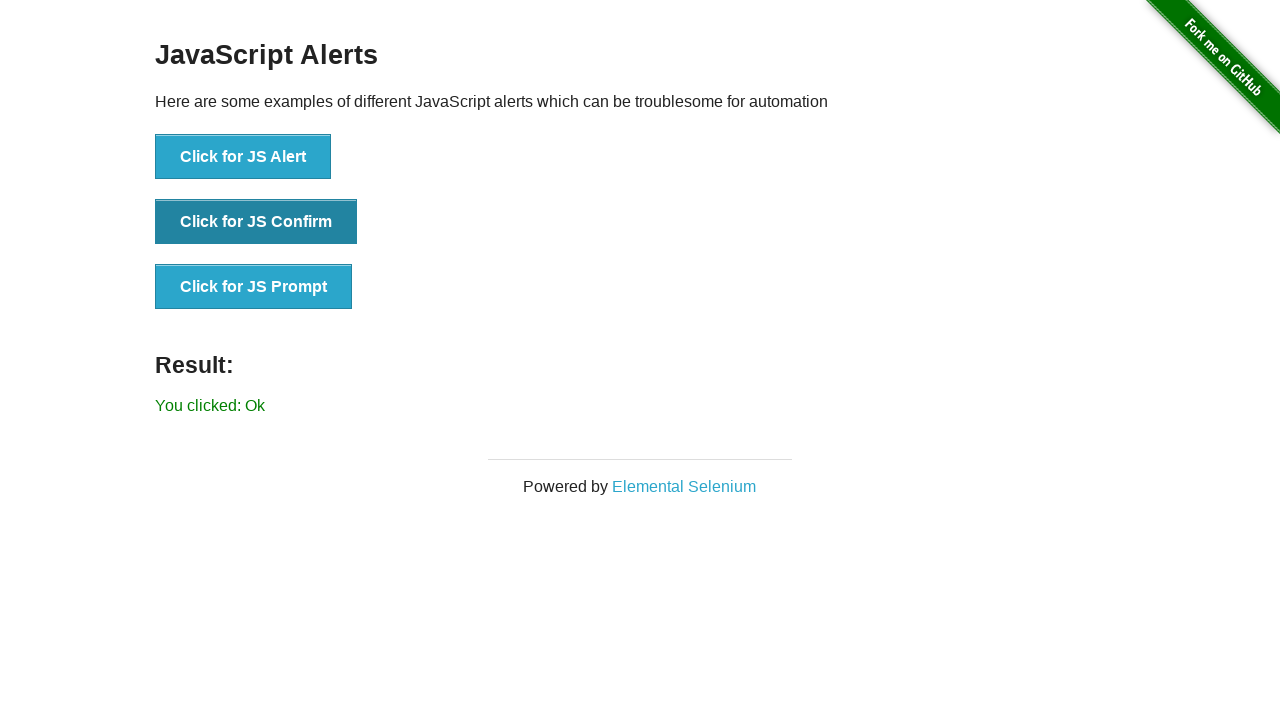

Verified result message displays 'You clicked: Ok'
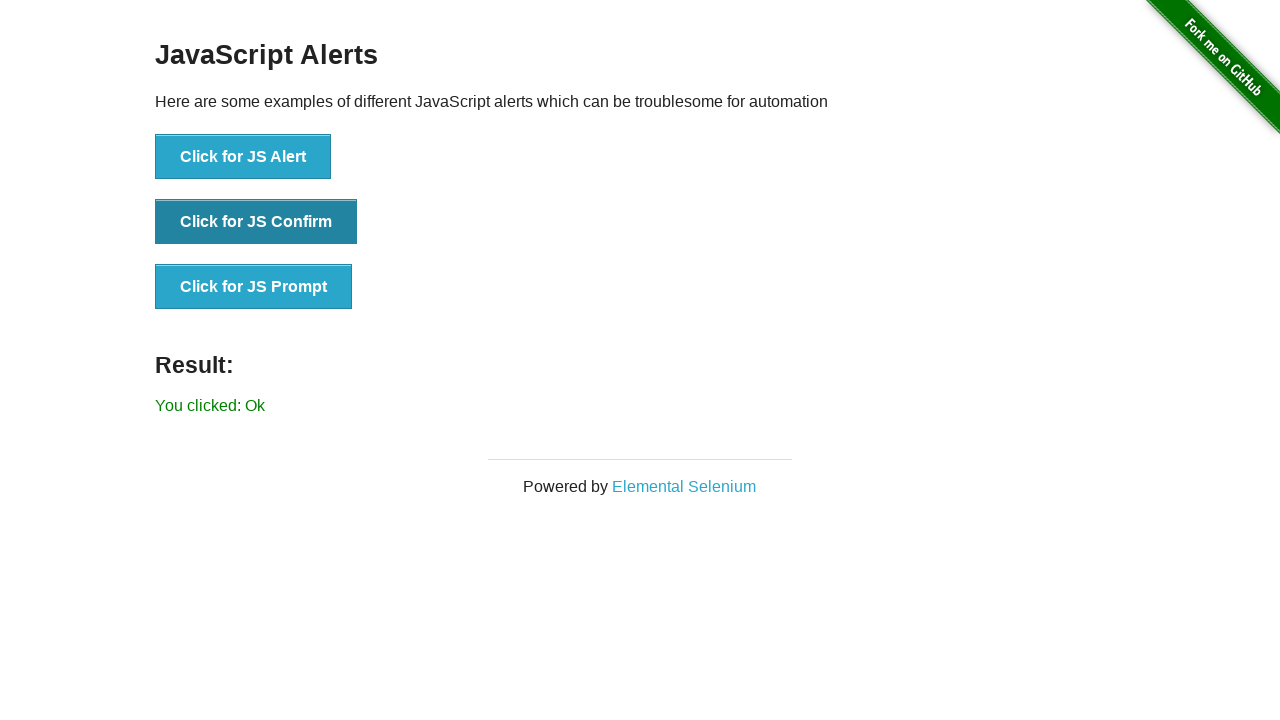

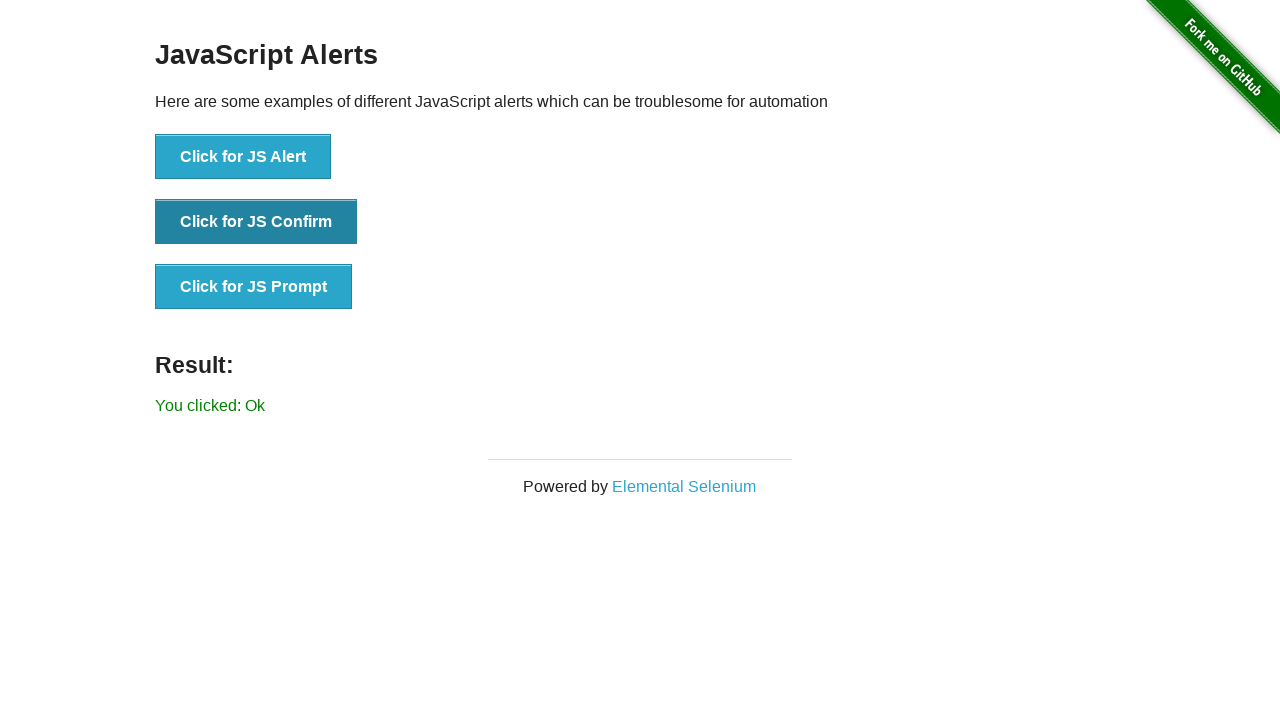